Tests JavaScript alert handling by triggering and interacting with three types of alerts: a simple alert box (accept), a confirm dialog (dismiss), and a prompt dialog (enter text and accept).

Starting URL: http://demo.automationtesting.in/Alerts.html

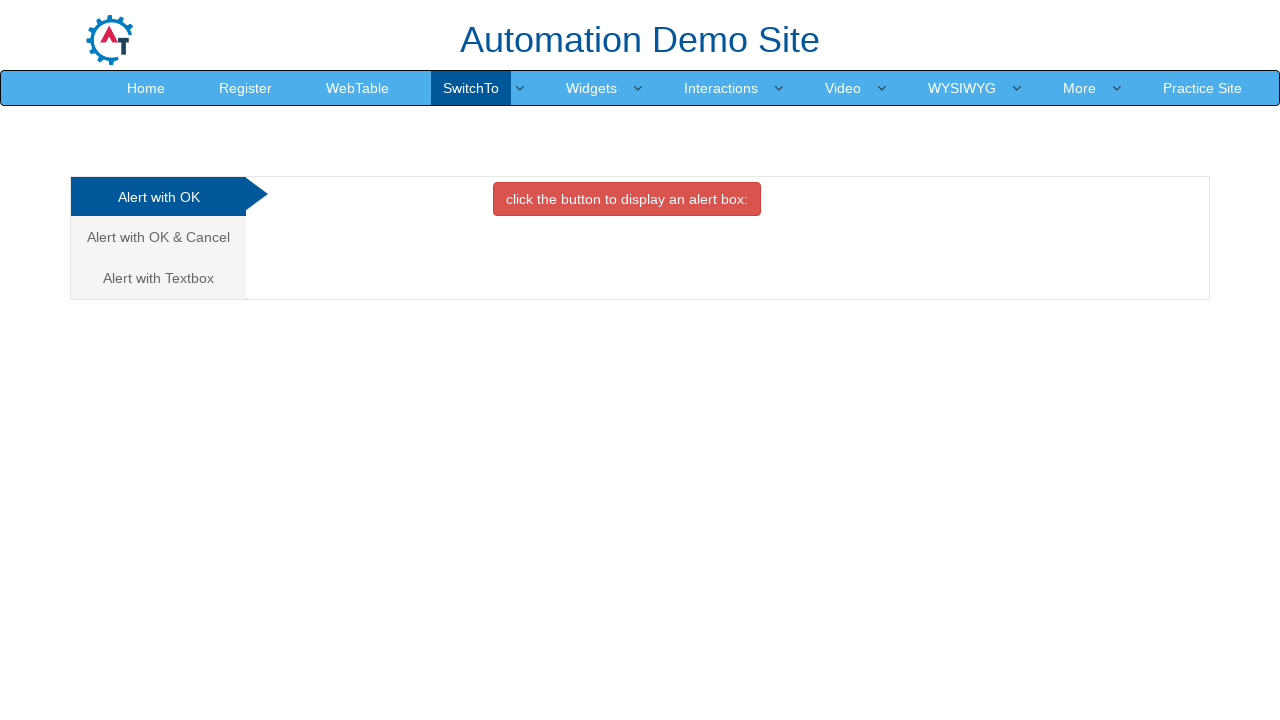

Clicked button to trigger simple alert box at (627, 199) on xpath=//*[@onclick='alertbox()']
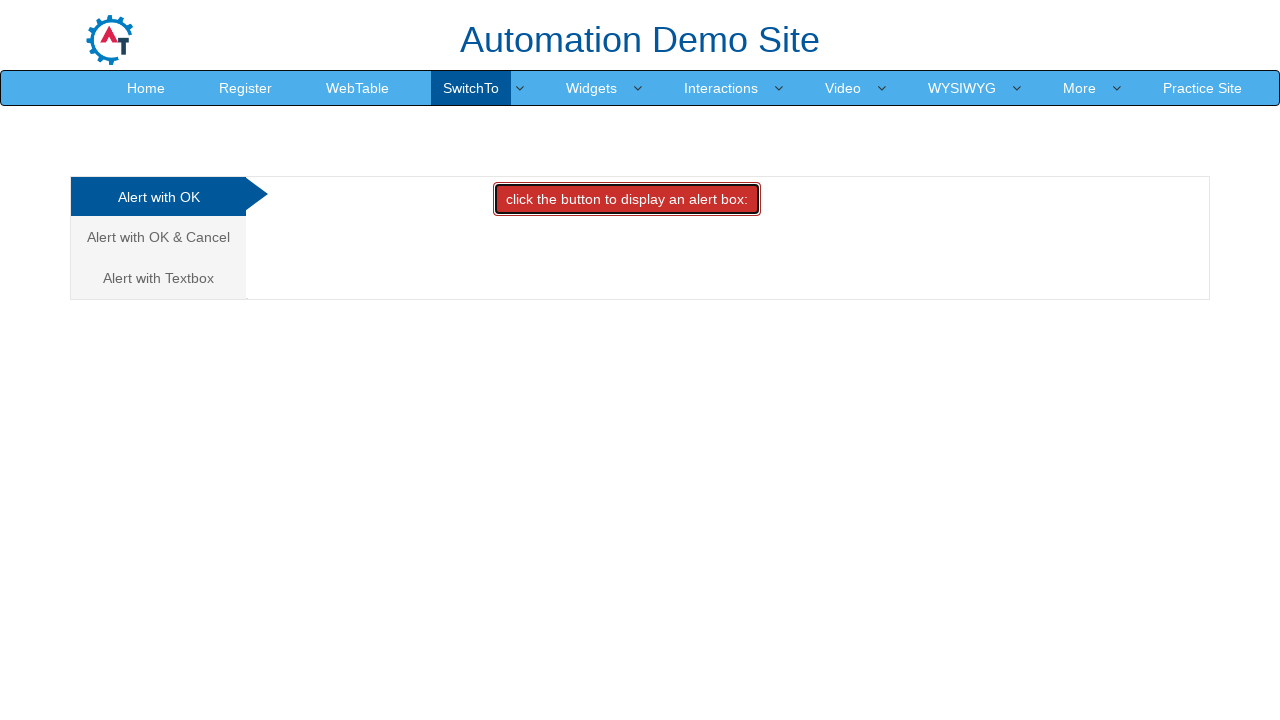

Set up dialog handler to accept alerts
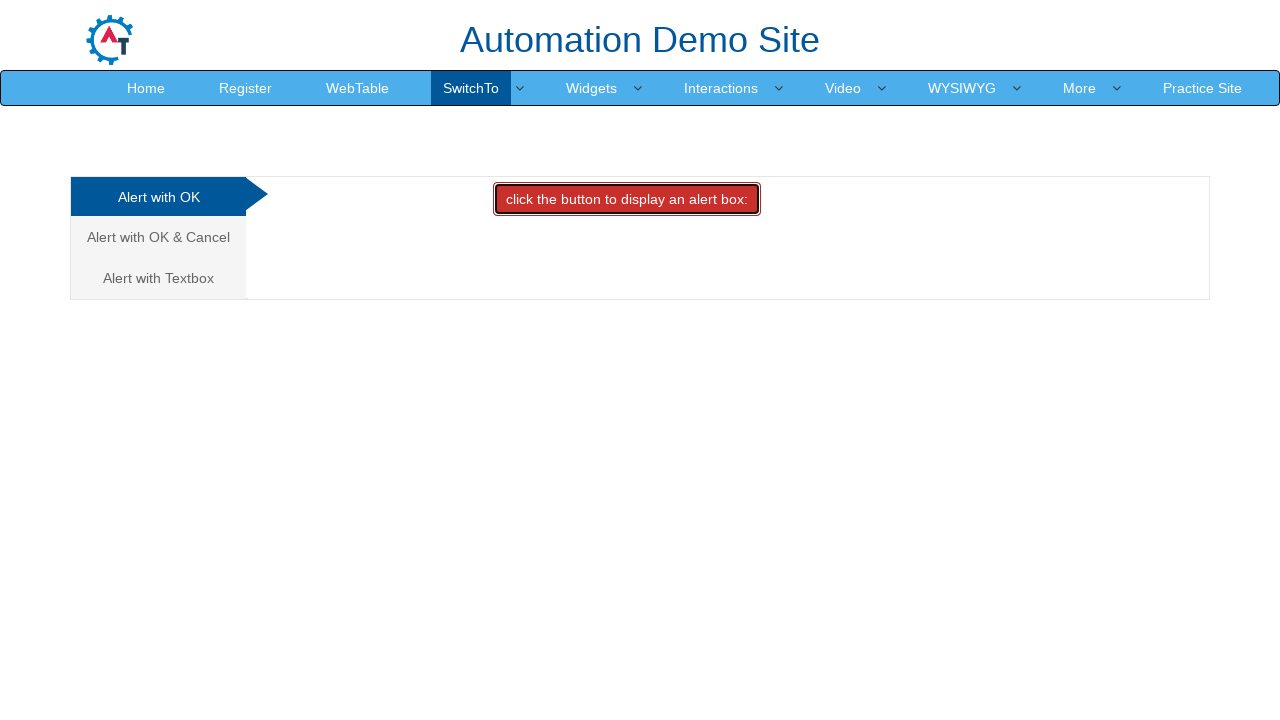

Waited 500ms for alert handling to complete
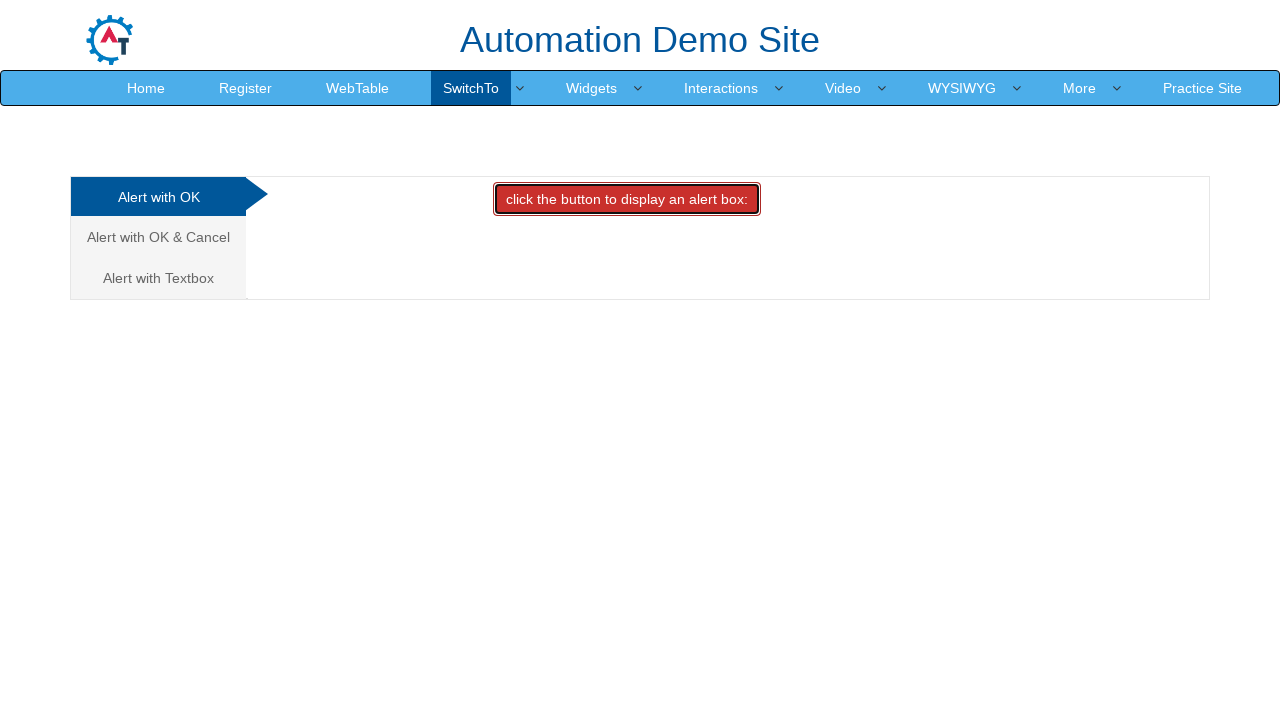

Clicked on Cancel tab to navigate to confirm dialog section at (158, 237) on xpath=//*[@href='#CancelTab']
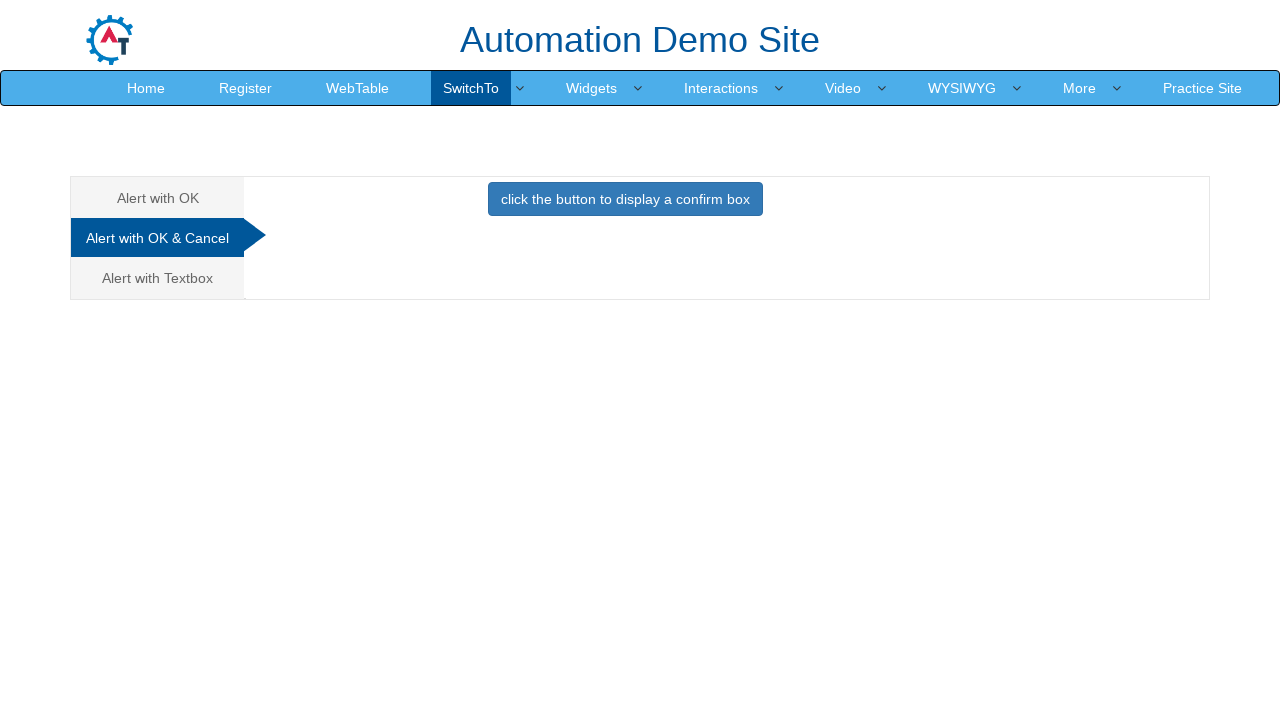

Set up dialog handler to dismiss confirm dialogs
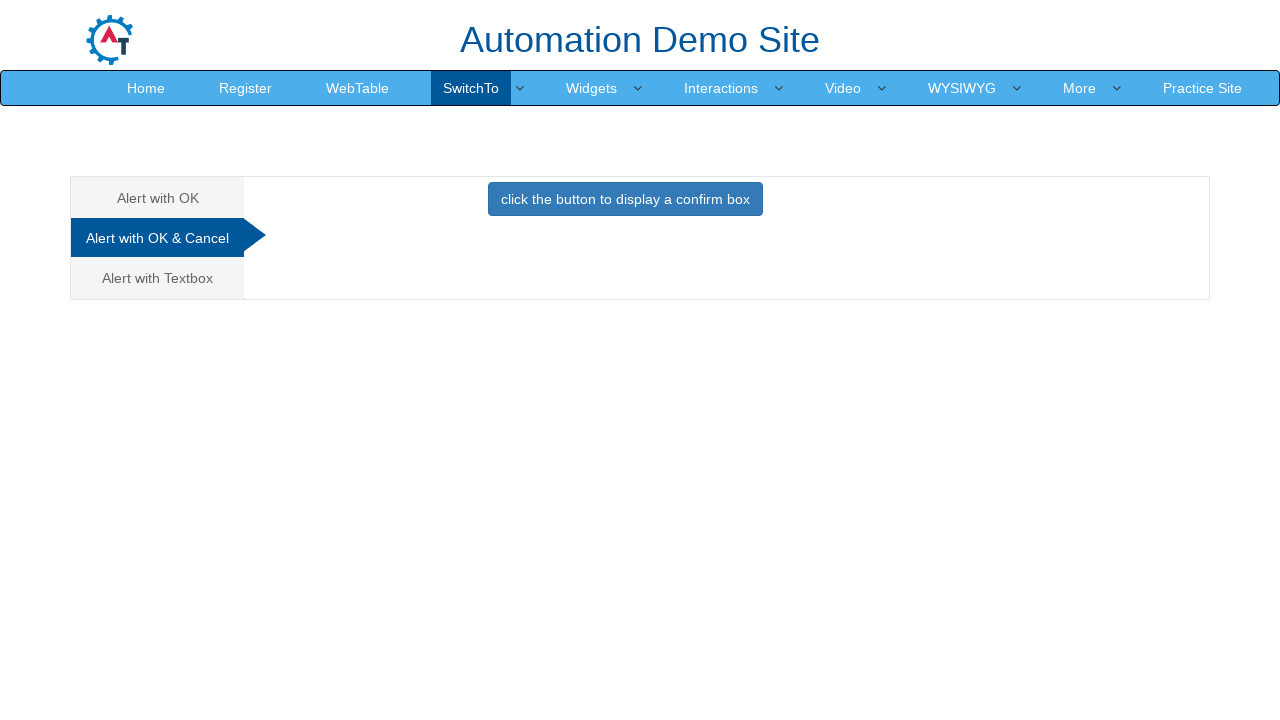

Clicked button to trigger confirm dialog at (625, 199) on xpath=//*[@onclick='confirmbox()']
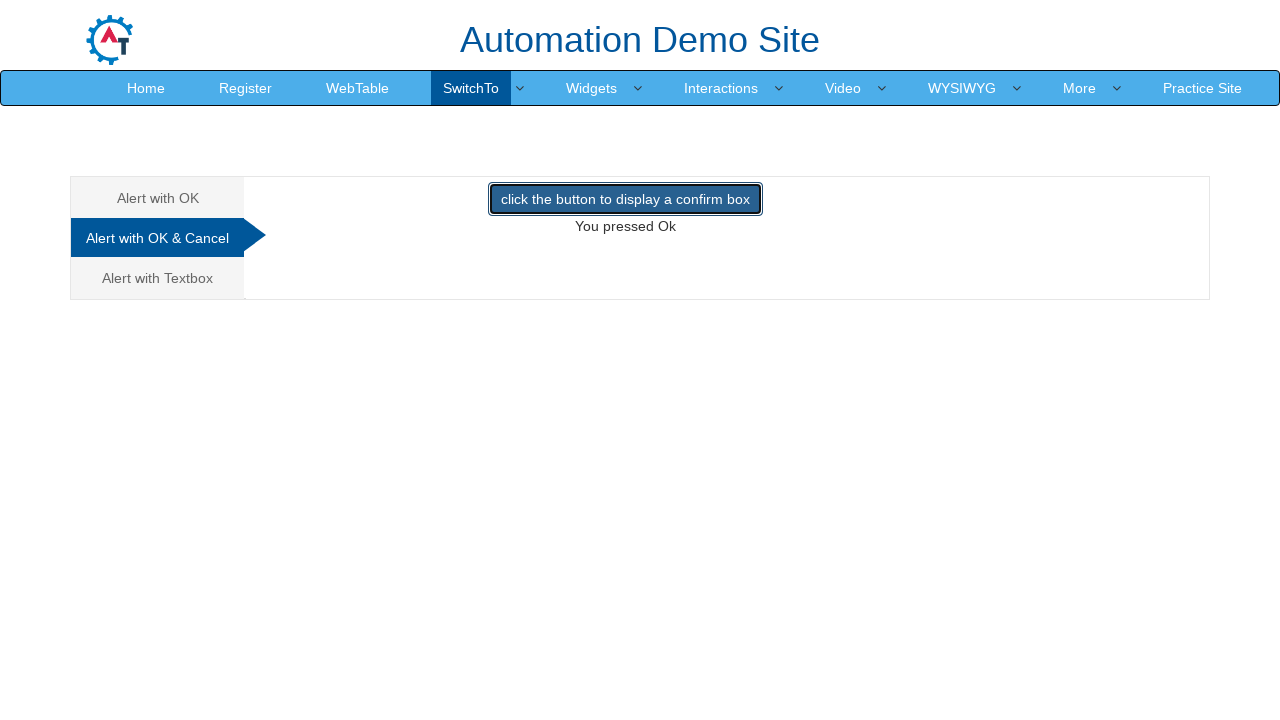

Waited 500ms for confirm dialog handling to complete
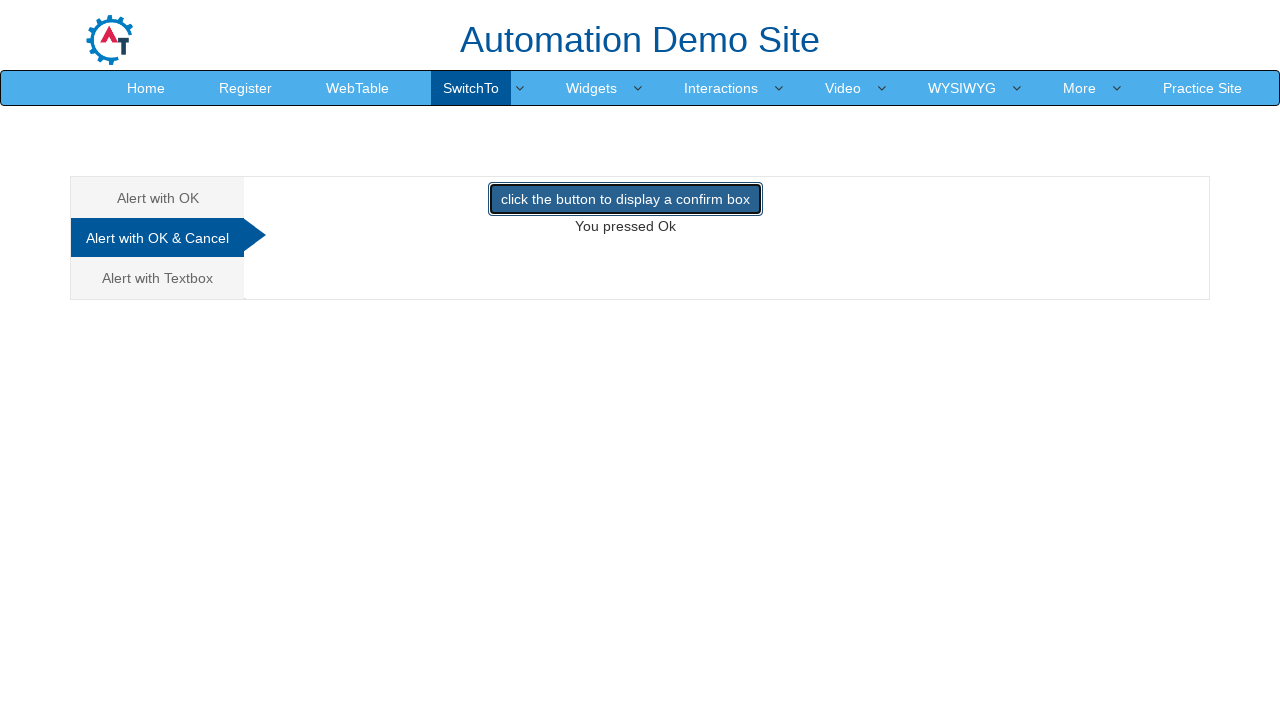

Clicked on Textbox tab to navigate to prompt dialog section at (158, 278) on xpath=//*[@href='#Textbox']
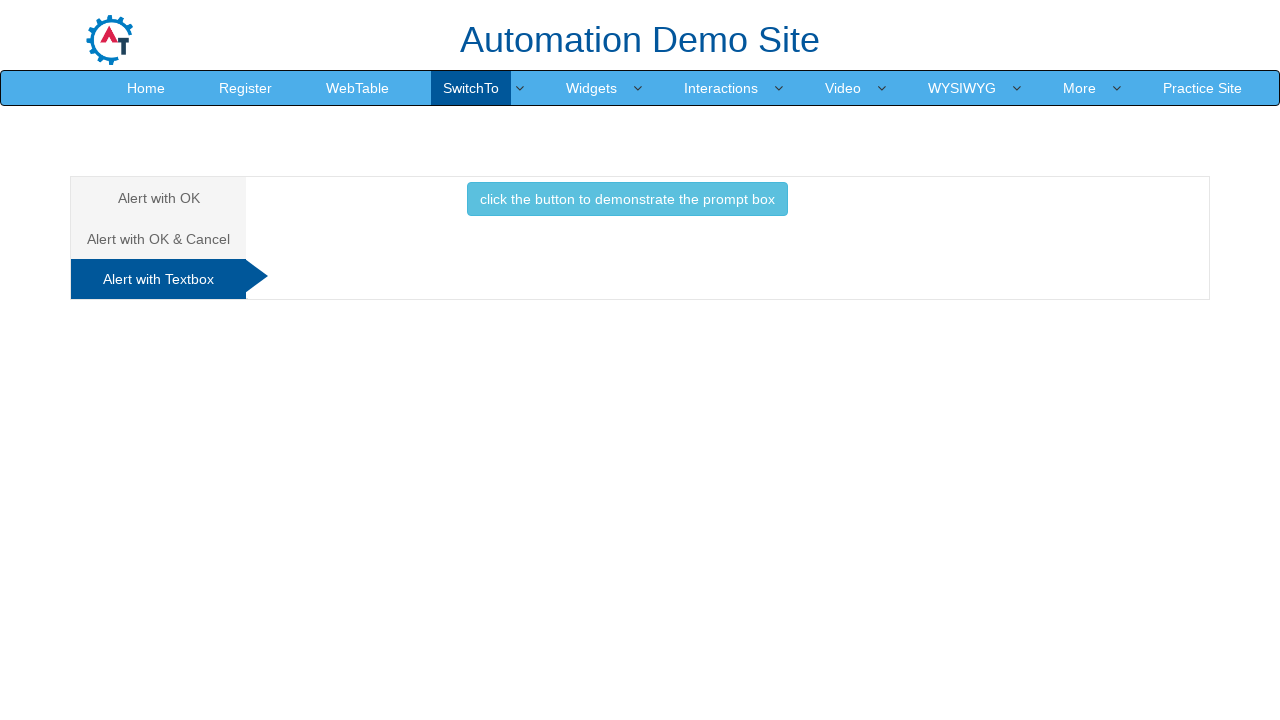

Set up dialog handler to accept prompt with text 'PRAVEEN'
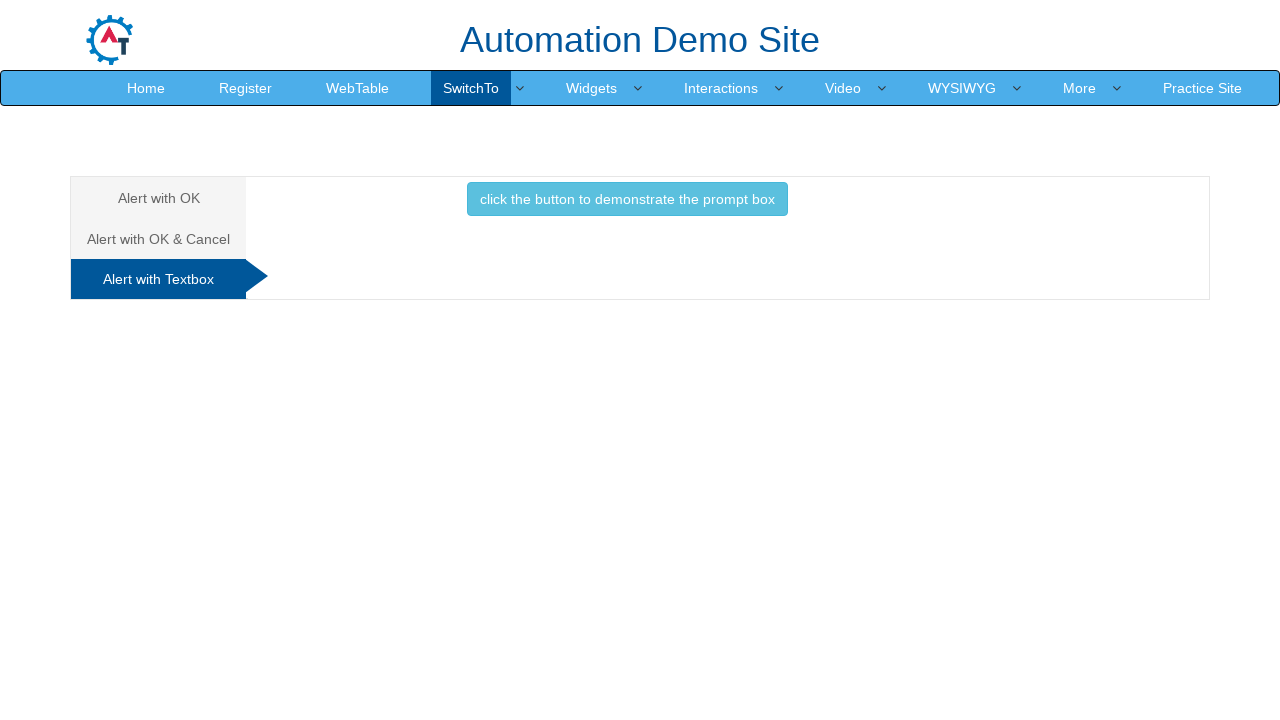

Clicked button to trigger prompt dialog at (627, 199) on xpath=//*[@onclick='promptbox()']
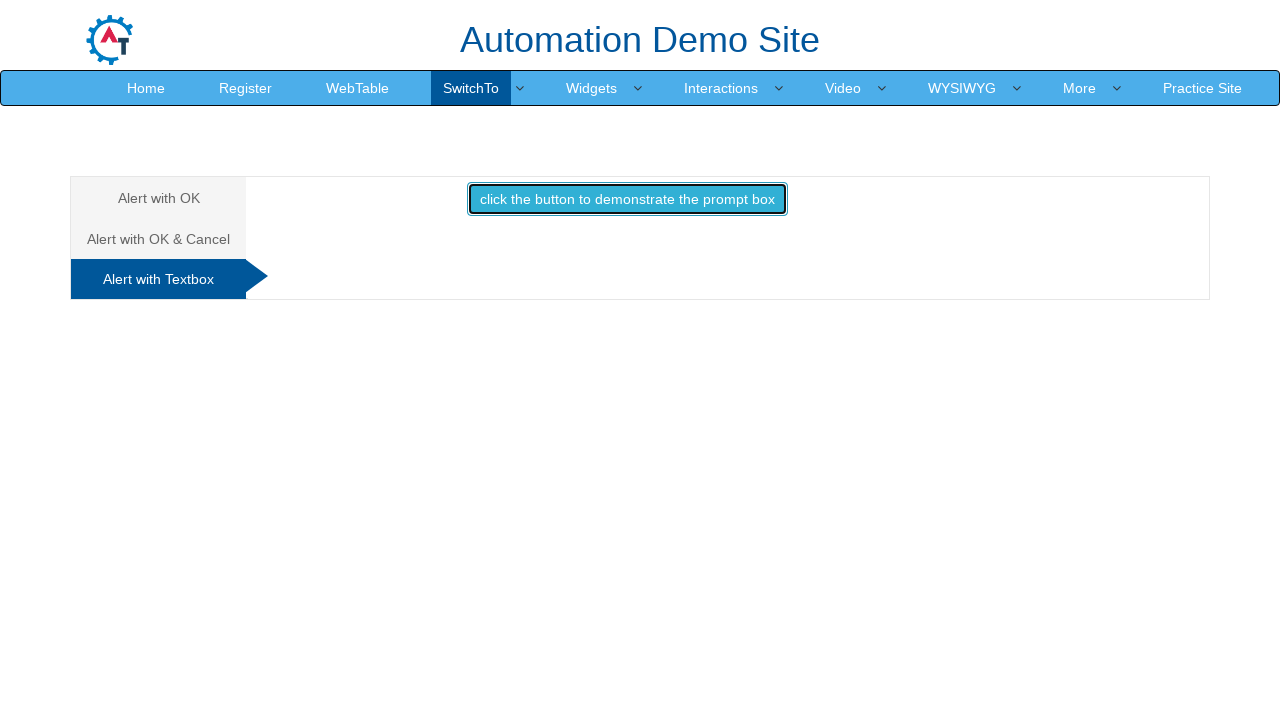

Waited 500ms for prompt dialog handling to complete
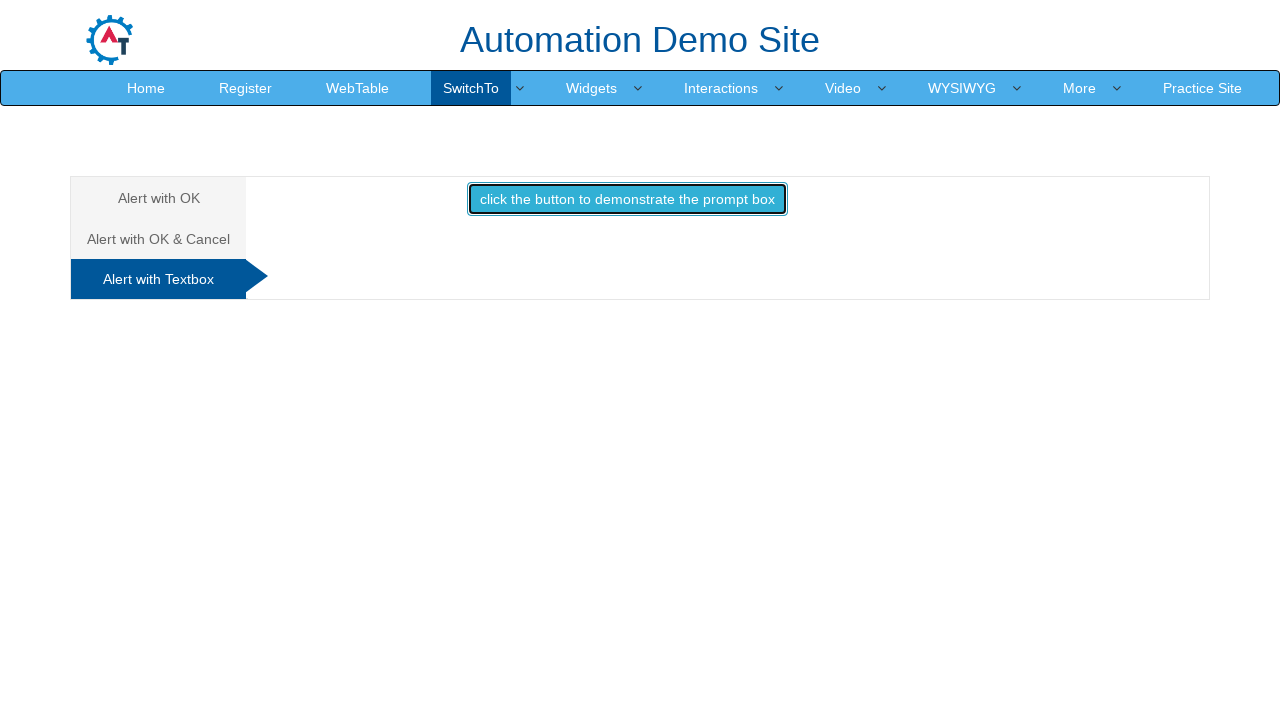

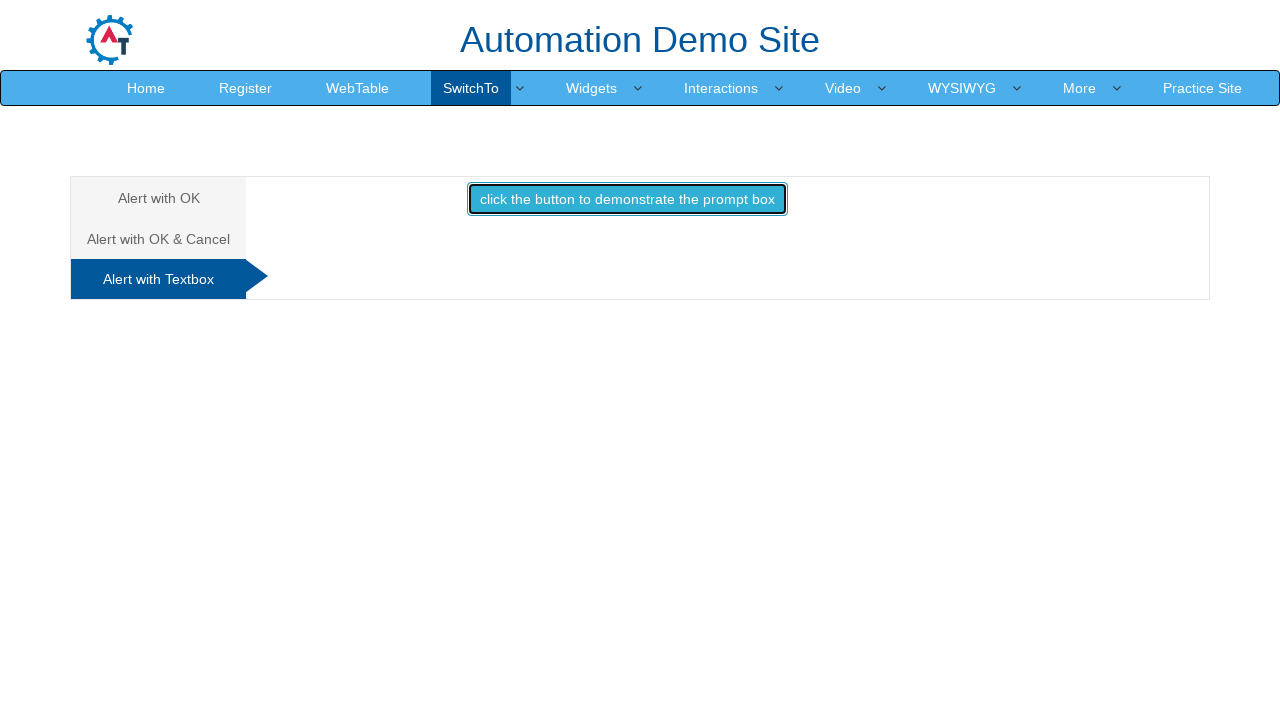